Tests filtering to display only completed items

Starting URL: https://demo.playwright.dev/todomvc

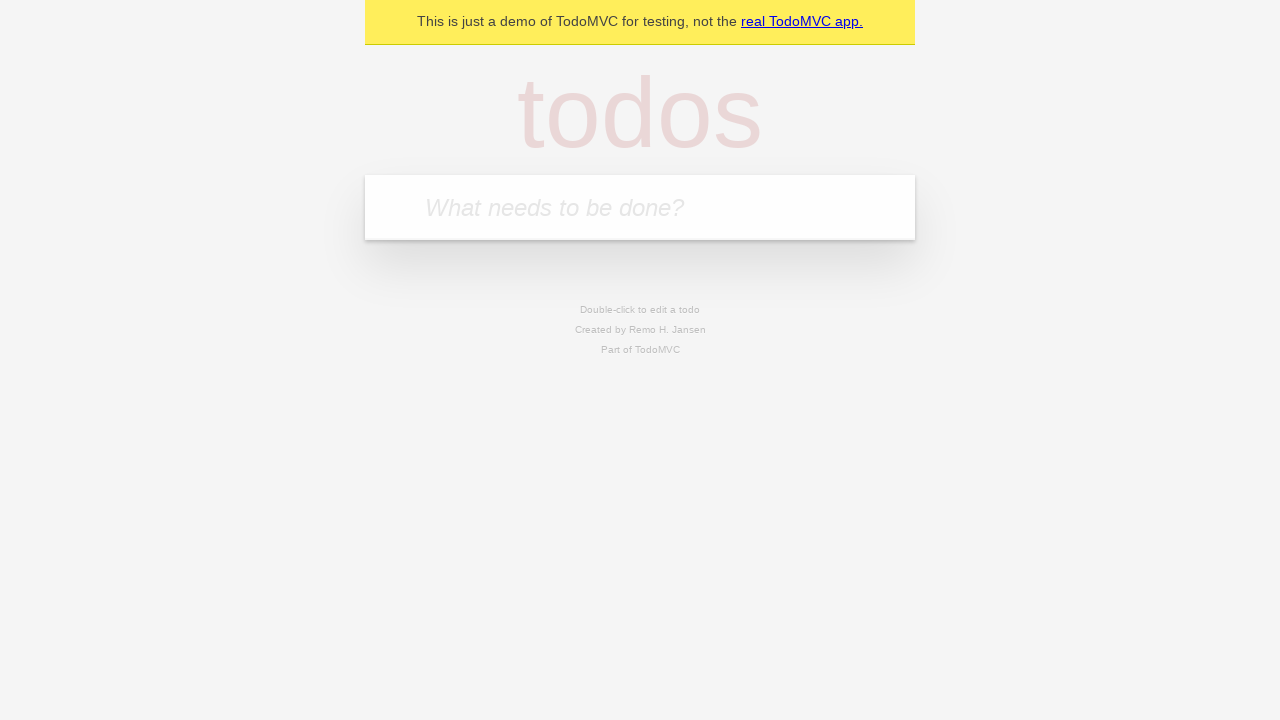

Filled todo input with 'buy some cheese' on internal:attr=[placeholder="What needs to be done?"i]
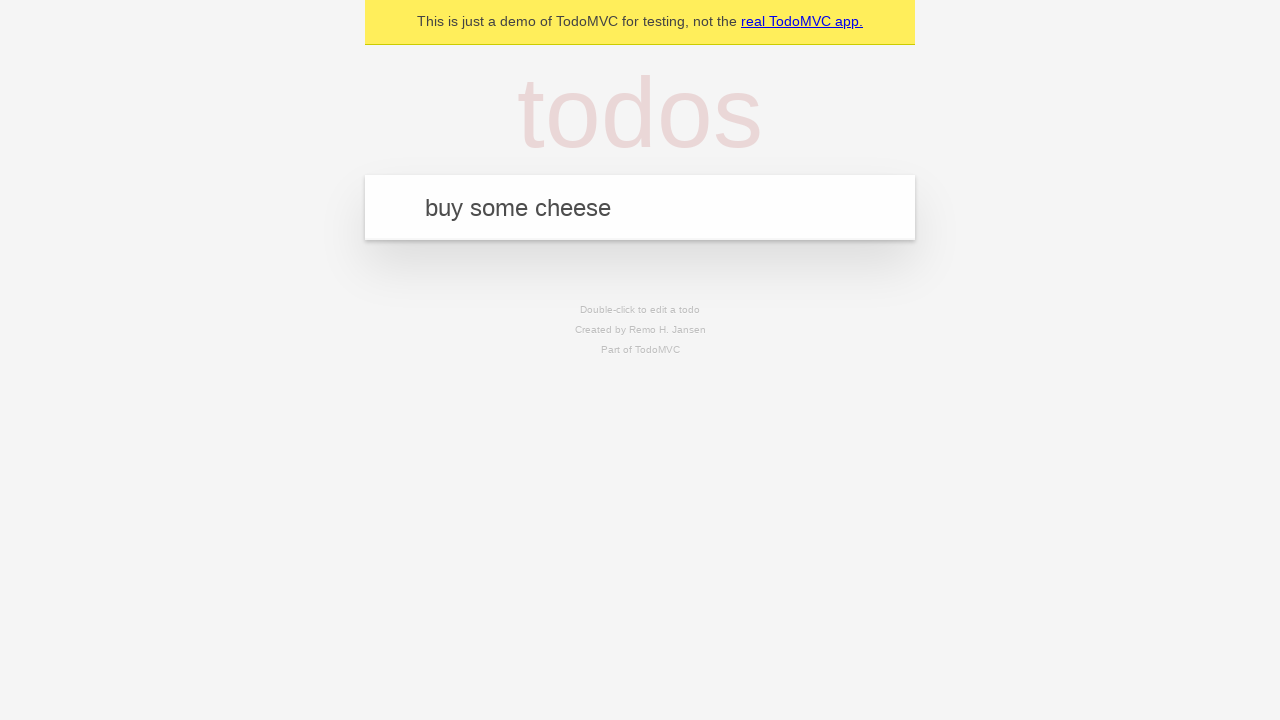

Pressed Enter to create todo 'buy some cheese' on internal:attr=[placeholder="What needs to be done?"i]
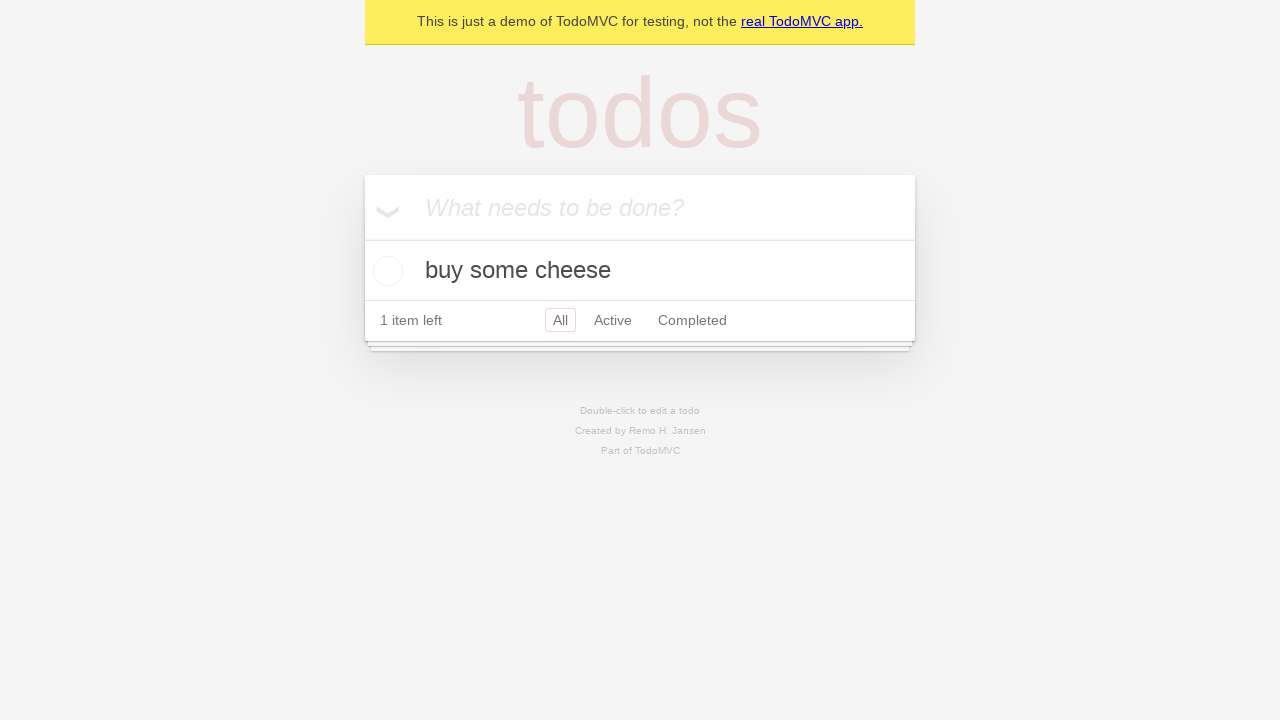

Filled todo input with 'feed the cat' on internal:attr=[placeholder="What needs to be done?"i]
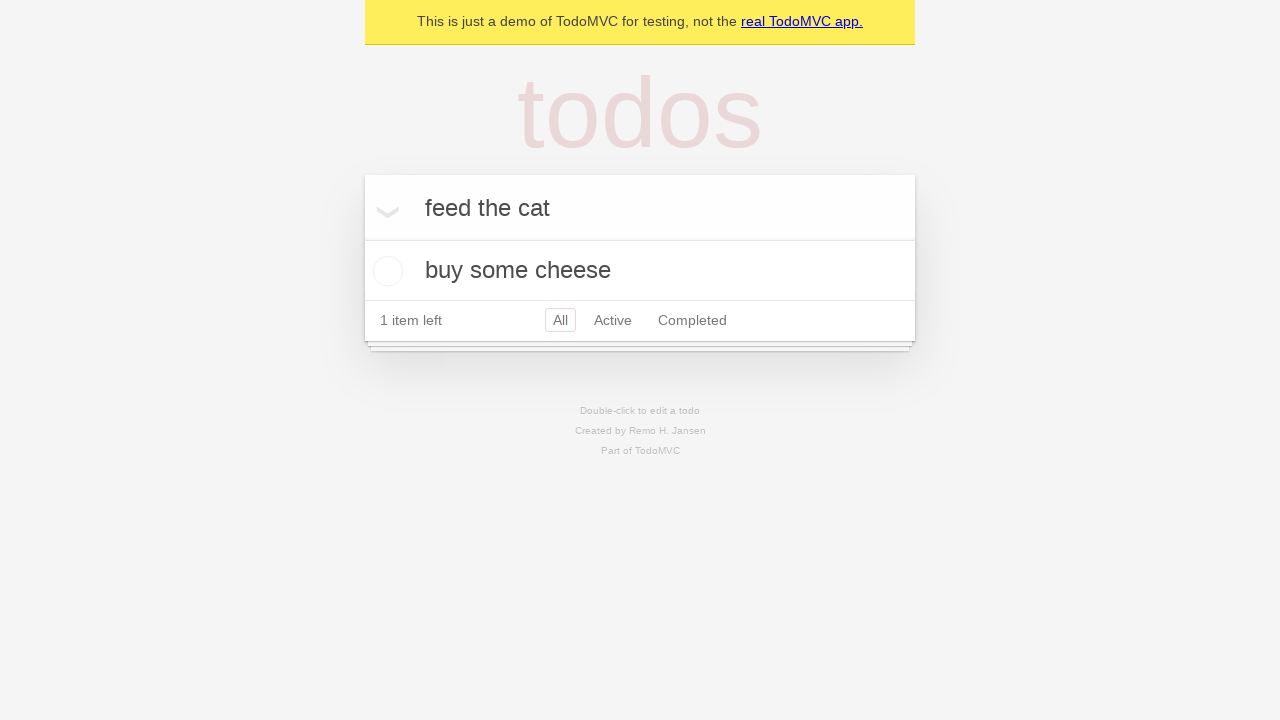

Pressed Enter to create todo 'feed the cat' on internal:attr=[placeholder="What needs to be done?"i]
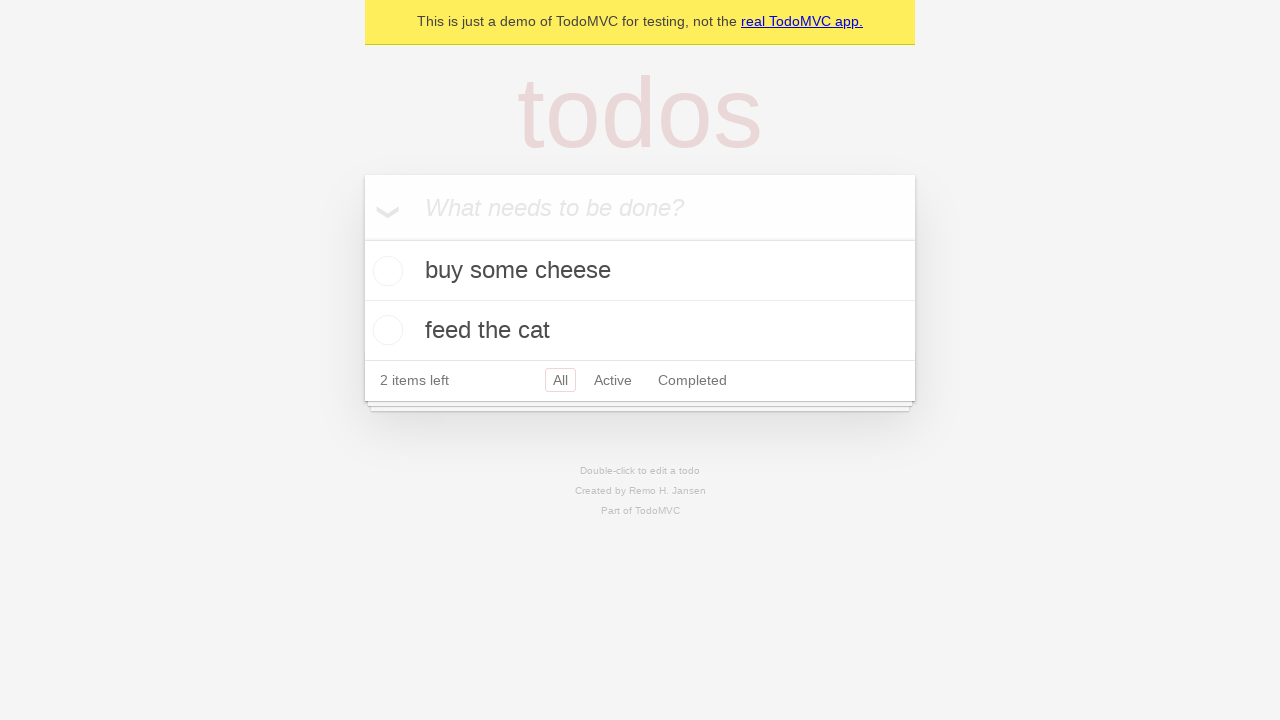

Filled todo input with 'book a doctors appointment' on internal:attr=[placeholder="What needs to be done?"i]
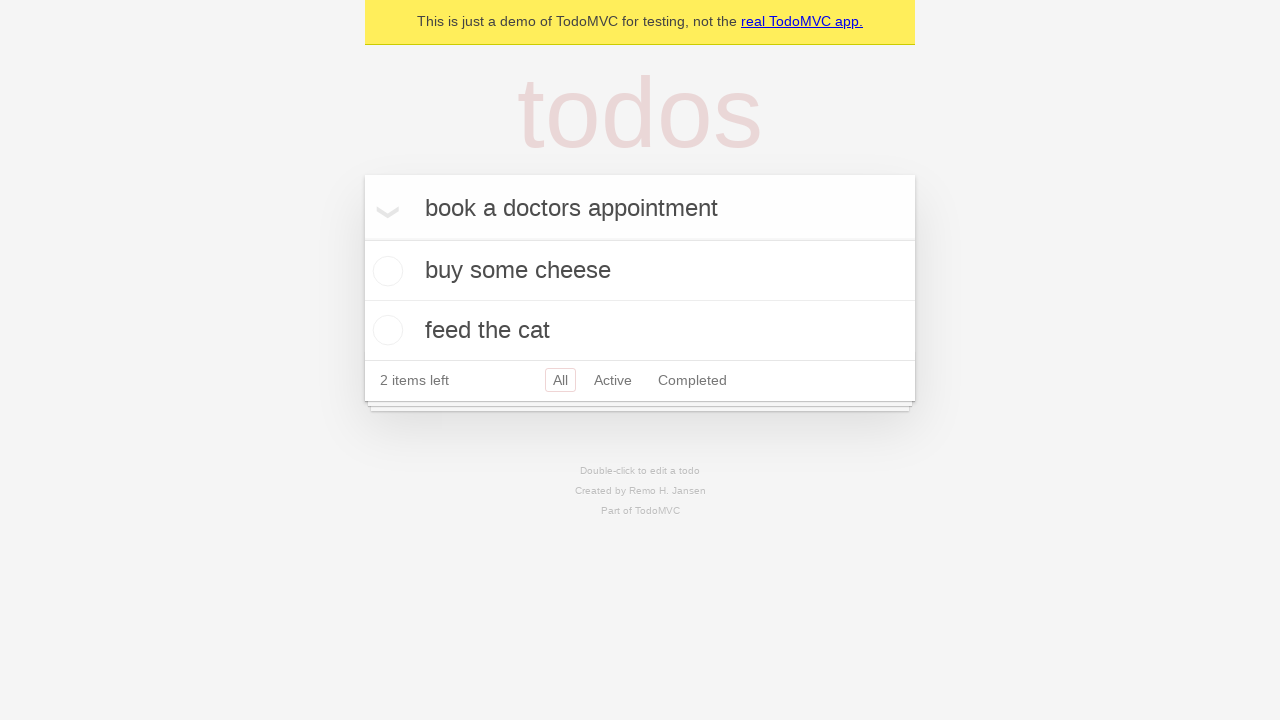

Pressed Enter to create todo 'book a doctors appointment' on internal:attr=[placeholder="What needs to be done?"i]
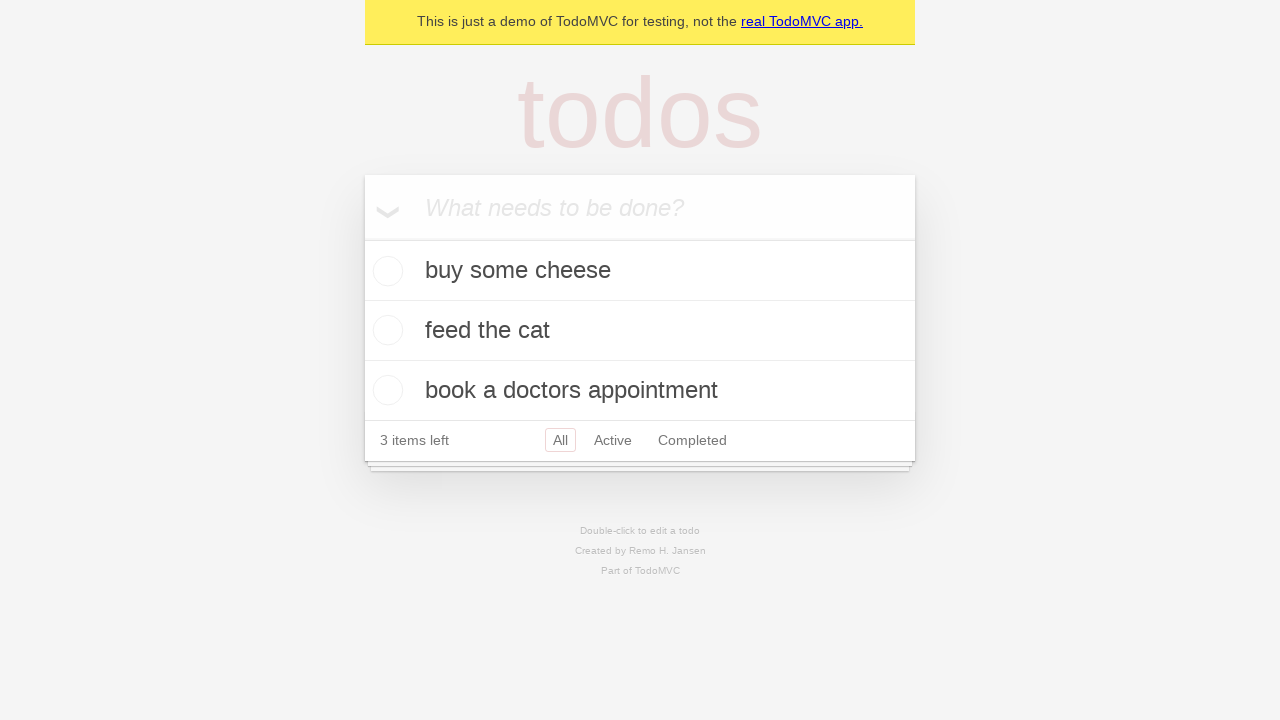

Waited for todo items to load
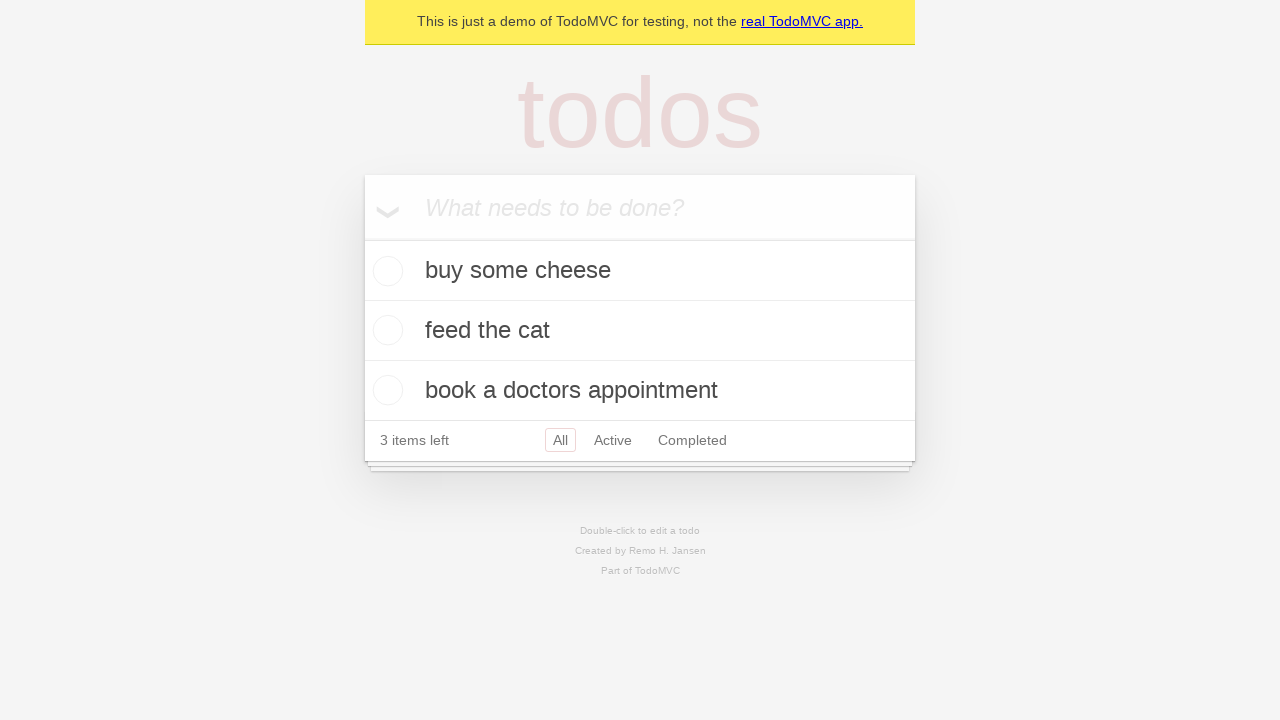

Checked the second todo item (feed the cat) at (385, 330) on internal:testid=[data-testid="todo-item"s] >> nth=1 >> internal:role=checkbox
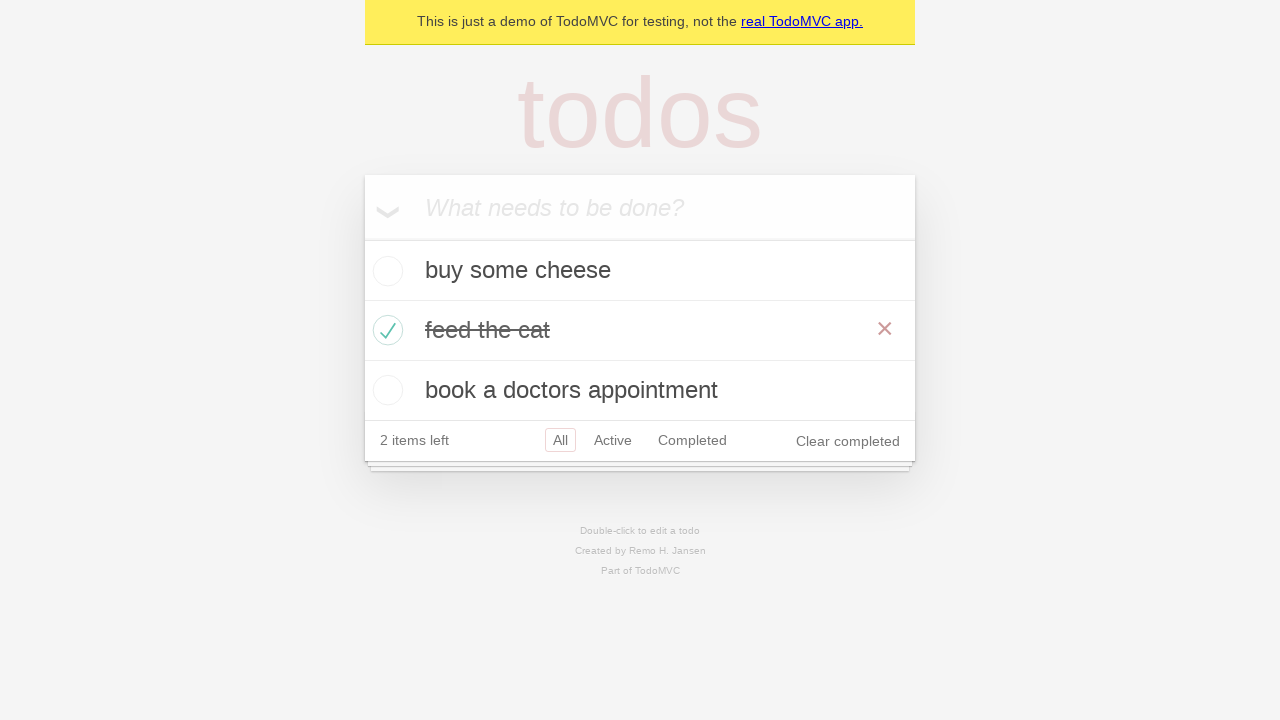

Clicked the Completed filter link at (692, 440) on internal:role=link[name="Completed"i]
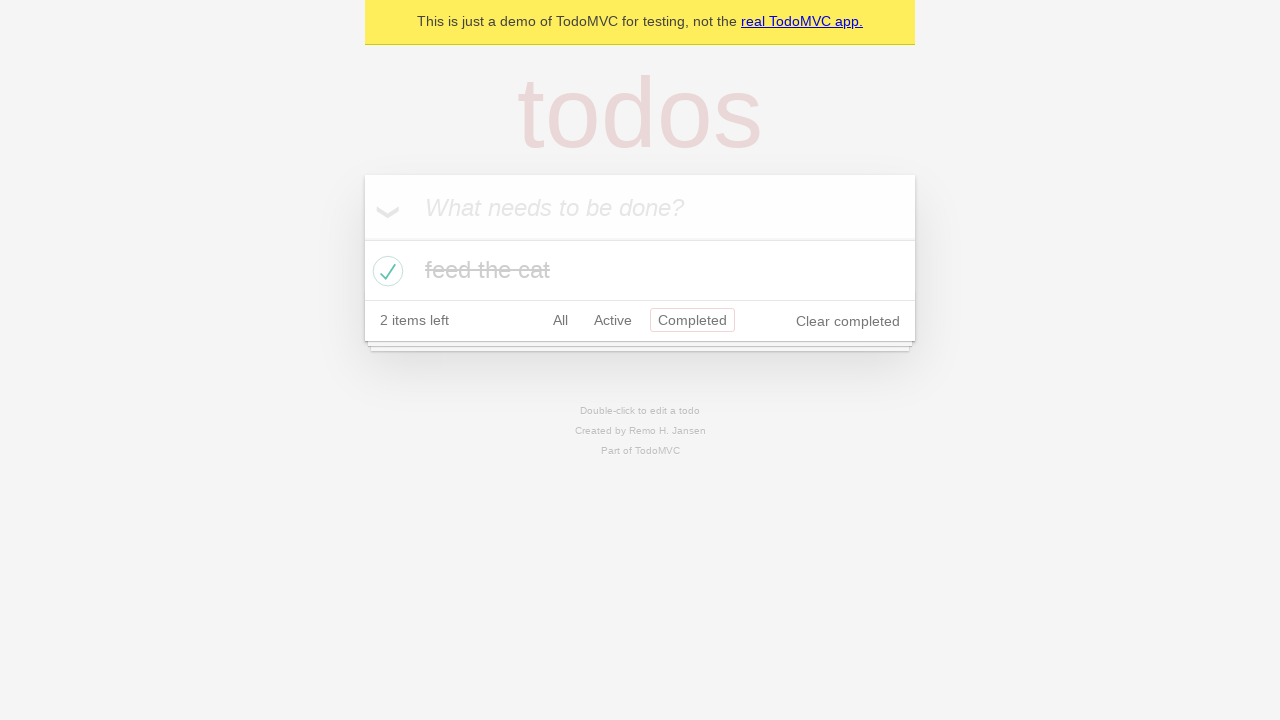

Waited for filter to apply
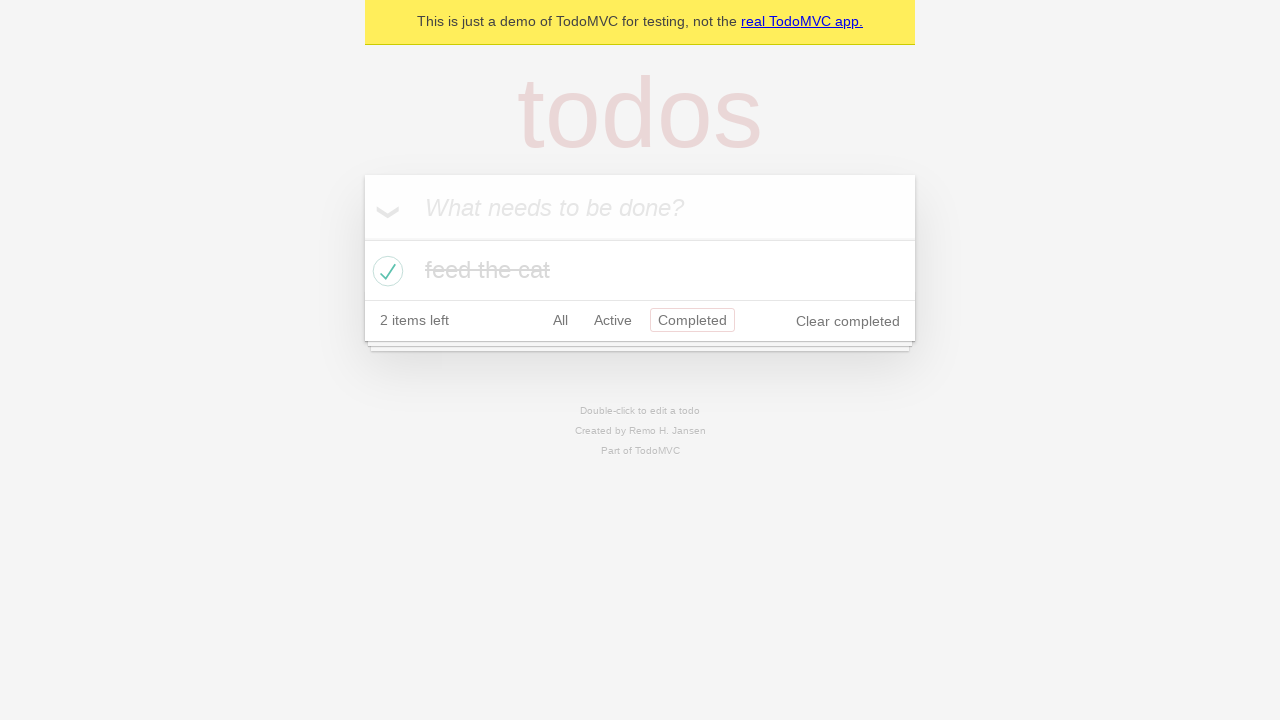

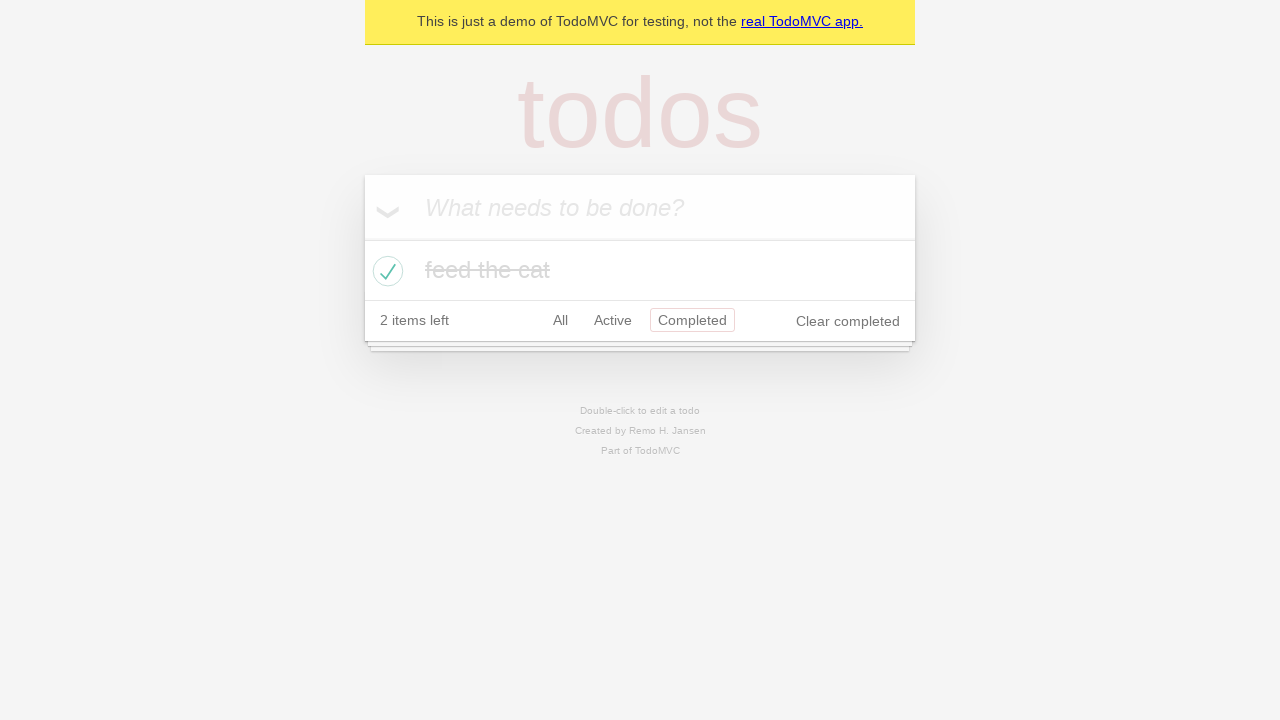